Tests browser zoom functionality by changing zoom level to 50% and then back to 100%

Starting URL: https://testautomationpractice.blogspot.com/

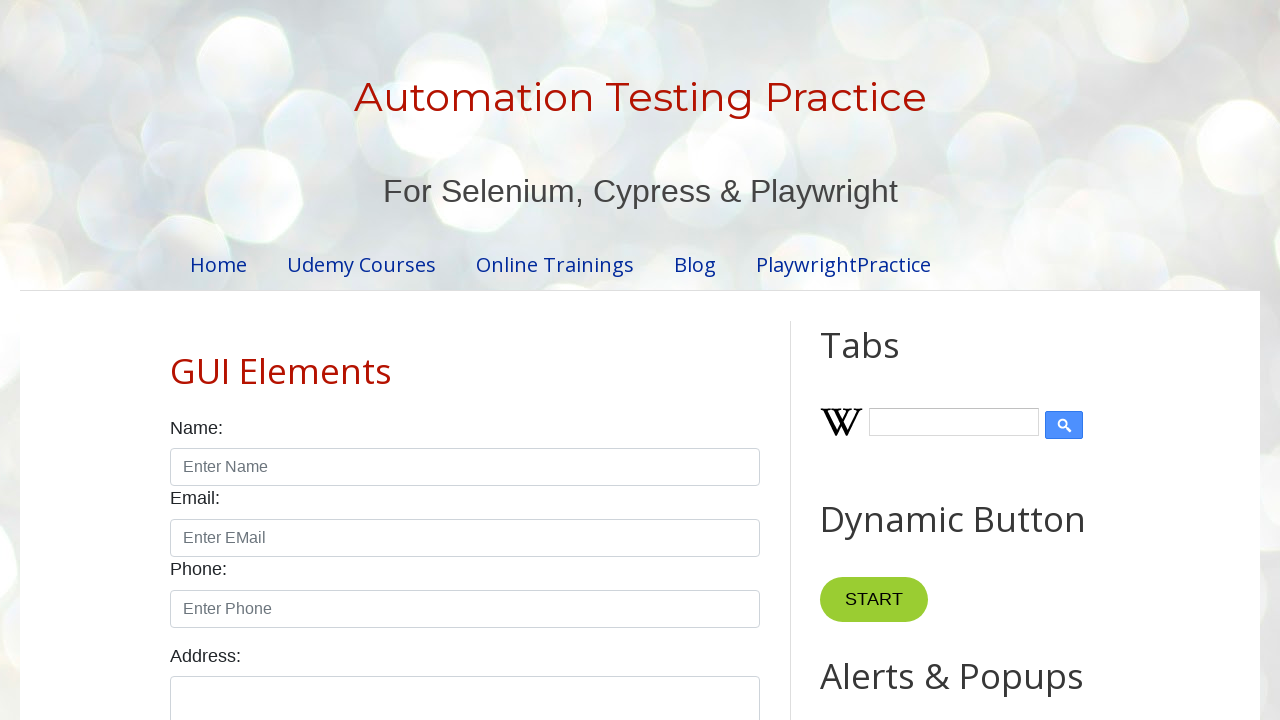

Set browser zoom level to 50%
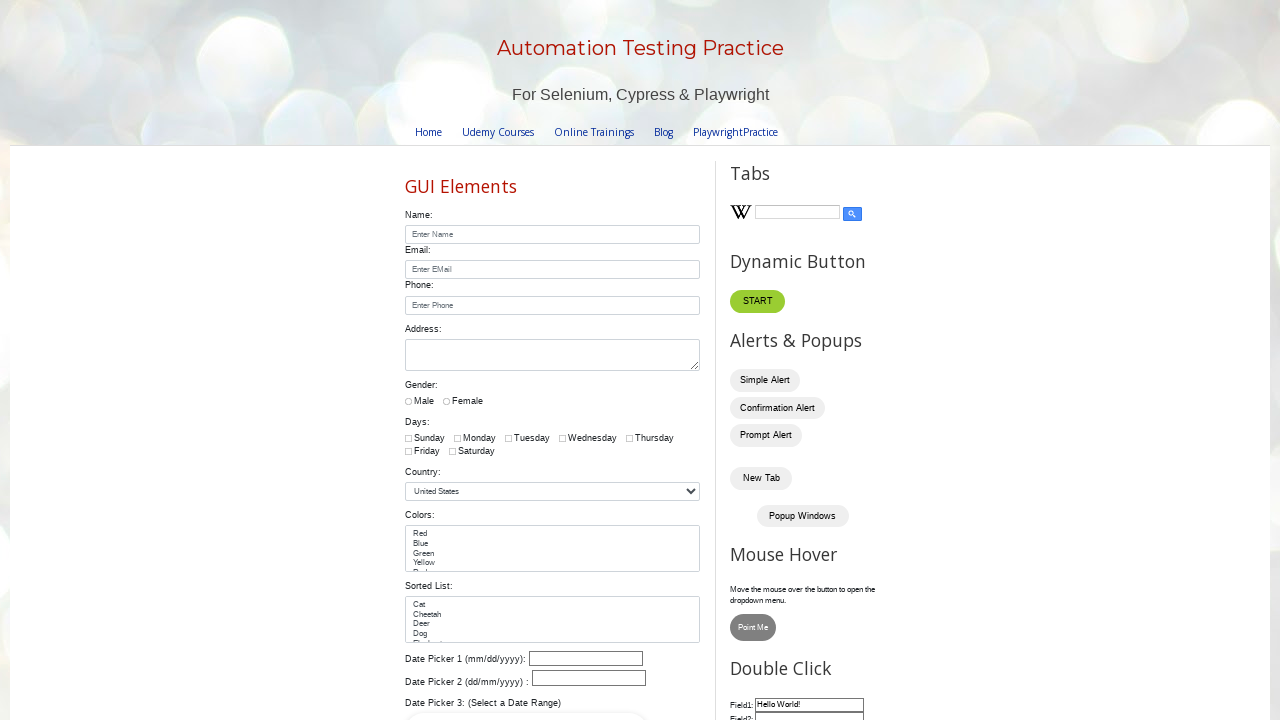

Waited 5 seconds for zoom effect to be visible
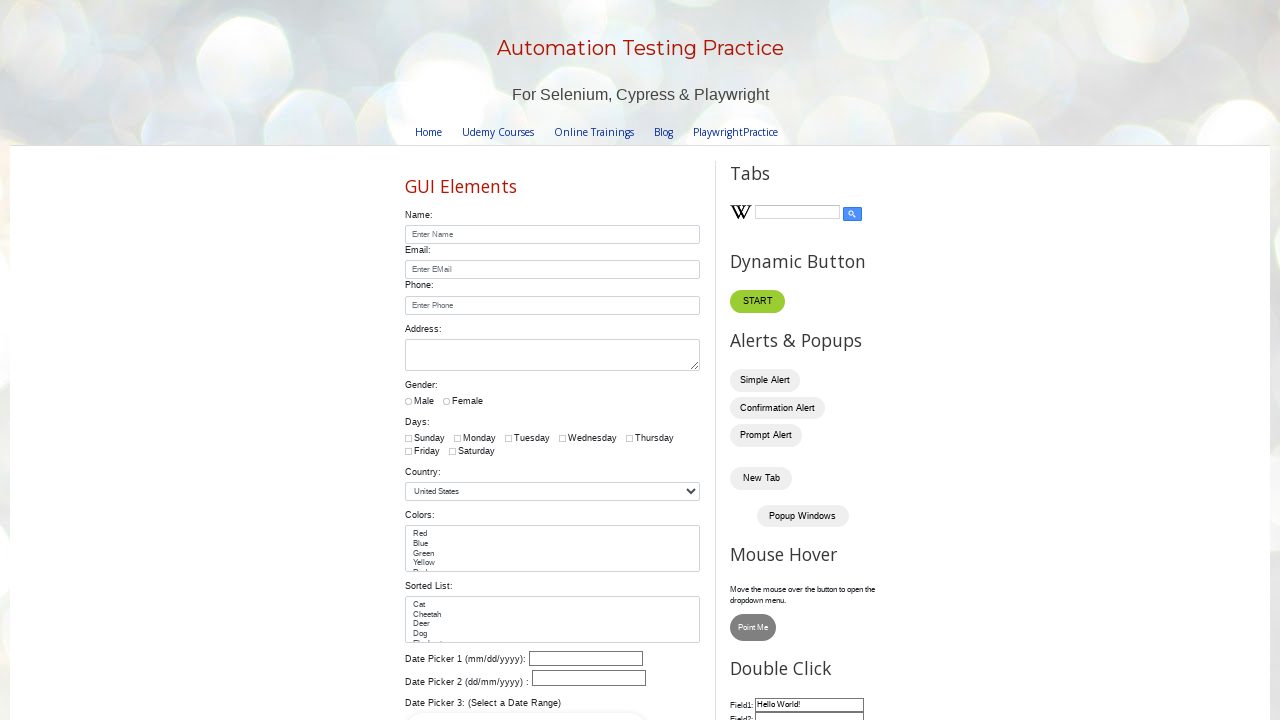

Set browser zoom level back to 100%
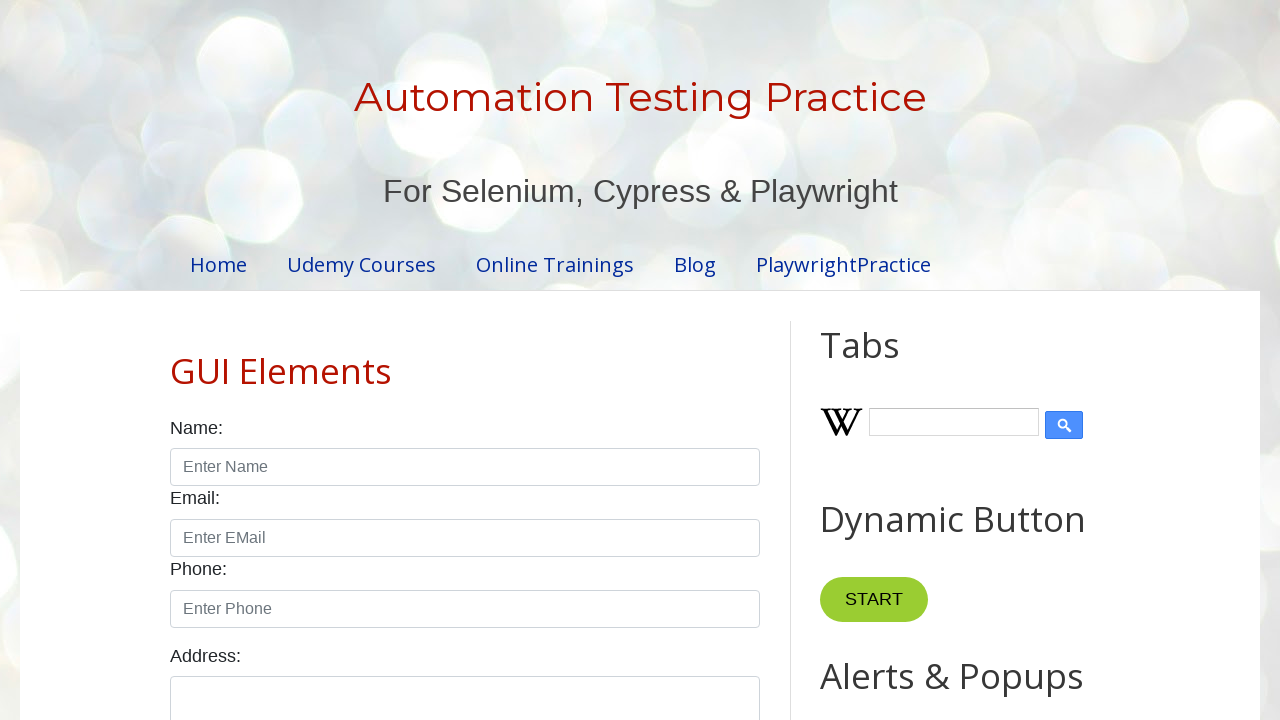

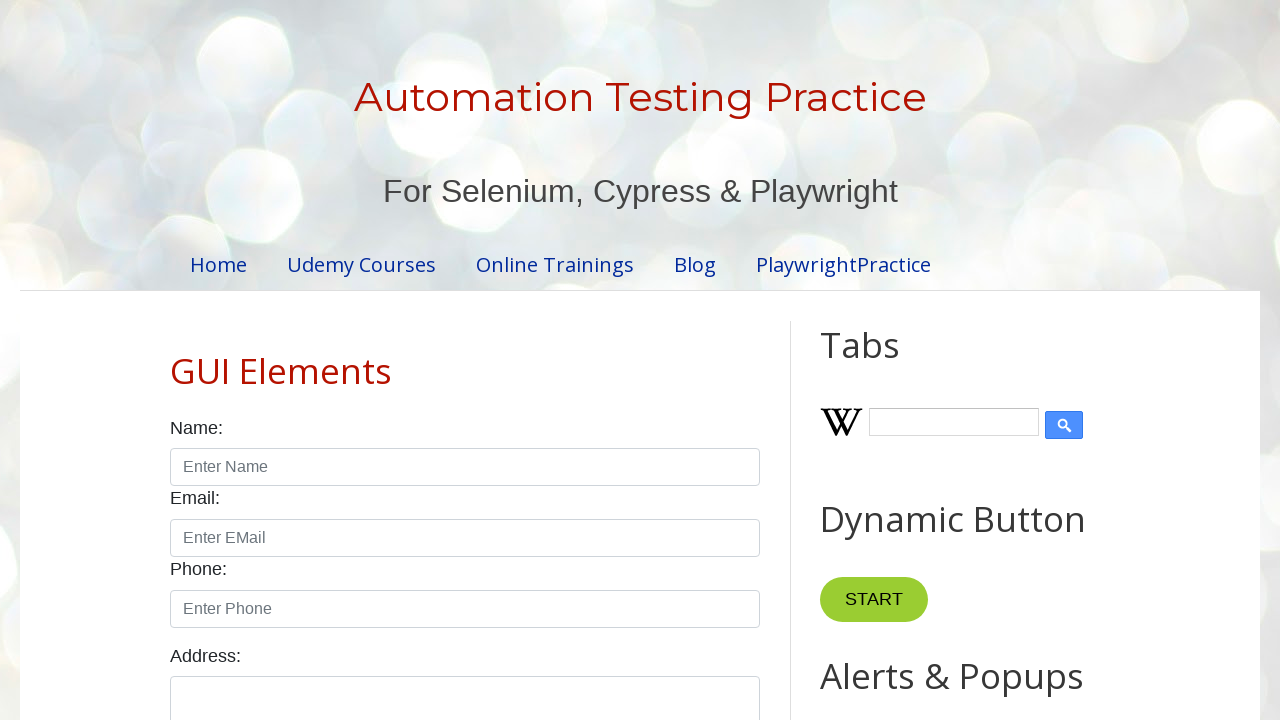